Tests keyboard key press functionality by sending the space key to an input element and verifying the result text displays "You entered: SPACE"

Starting URL: http://the-internet.herokuapp.com/key_presses

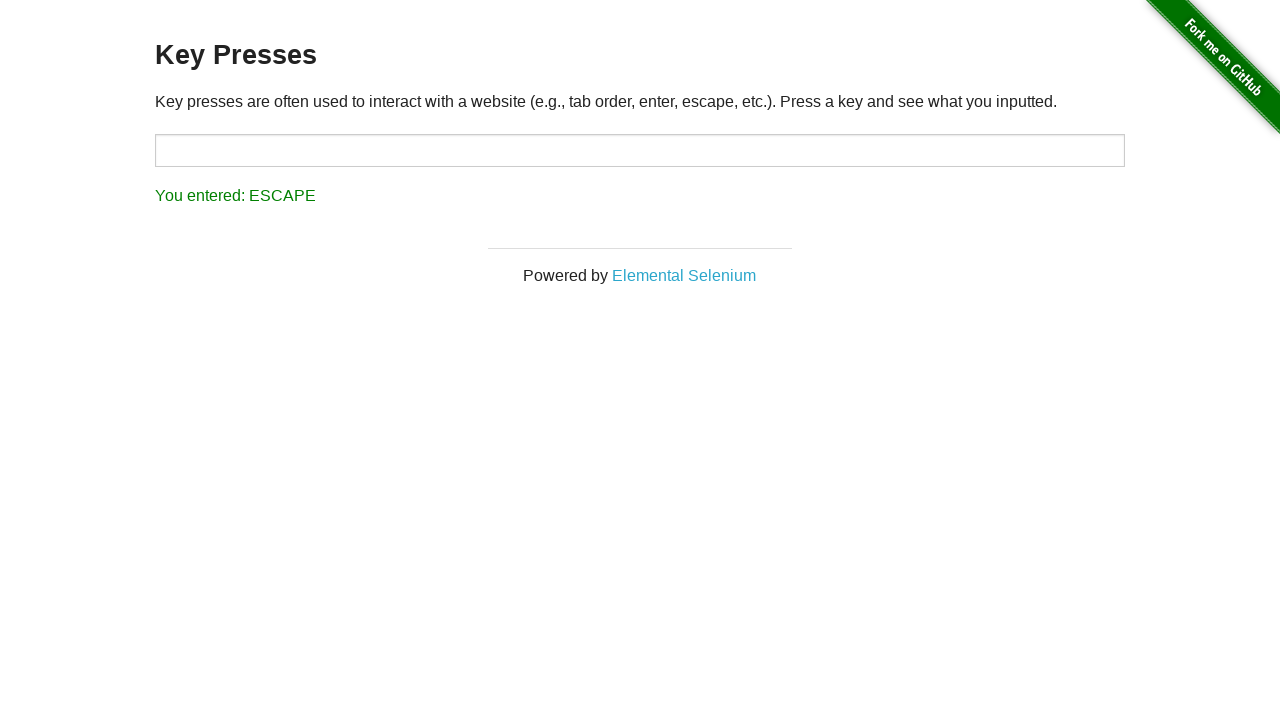

Pressed Space key on target input element on #target
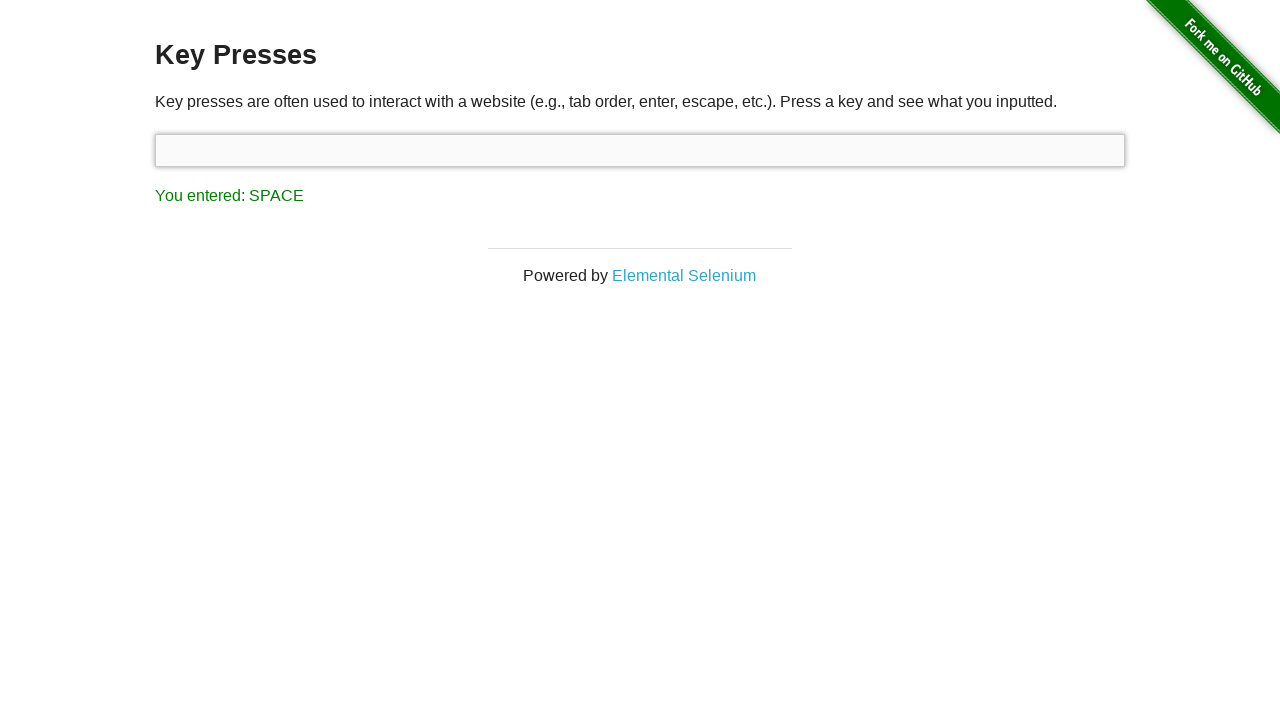

Result element loaded
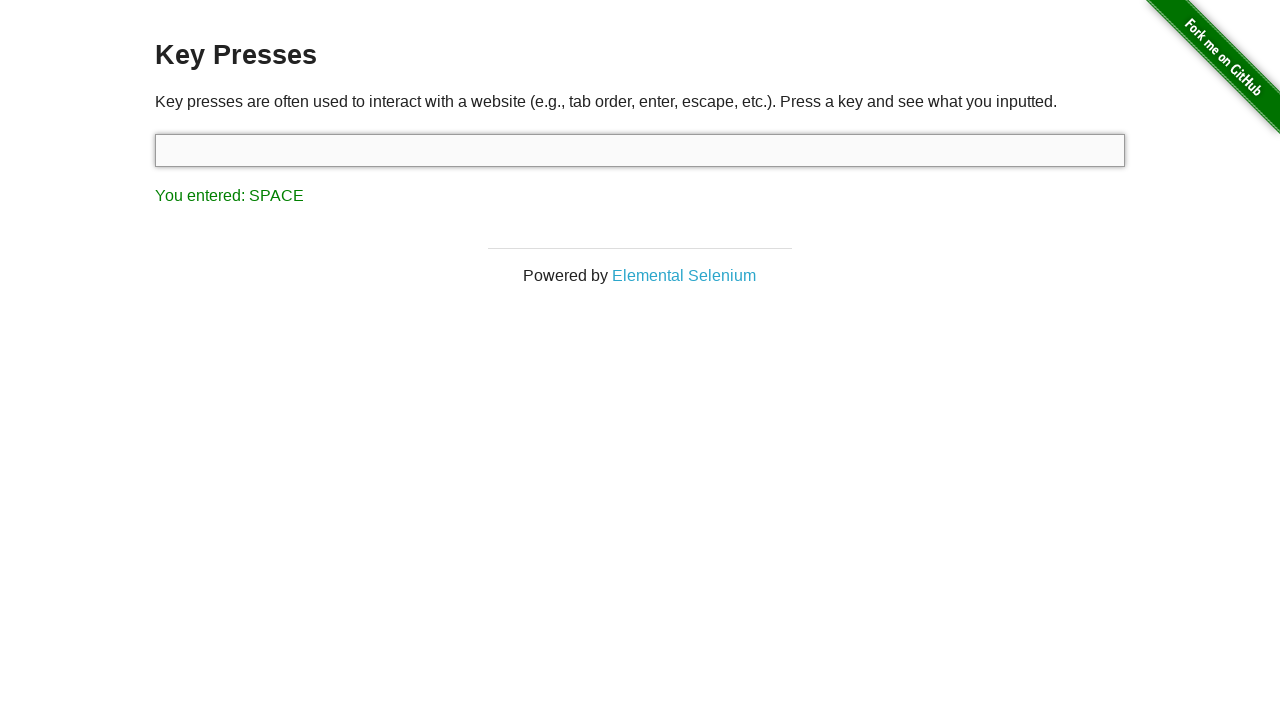

Retrieved result text: 'You entered: SPACE'
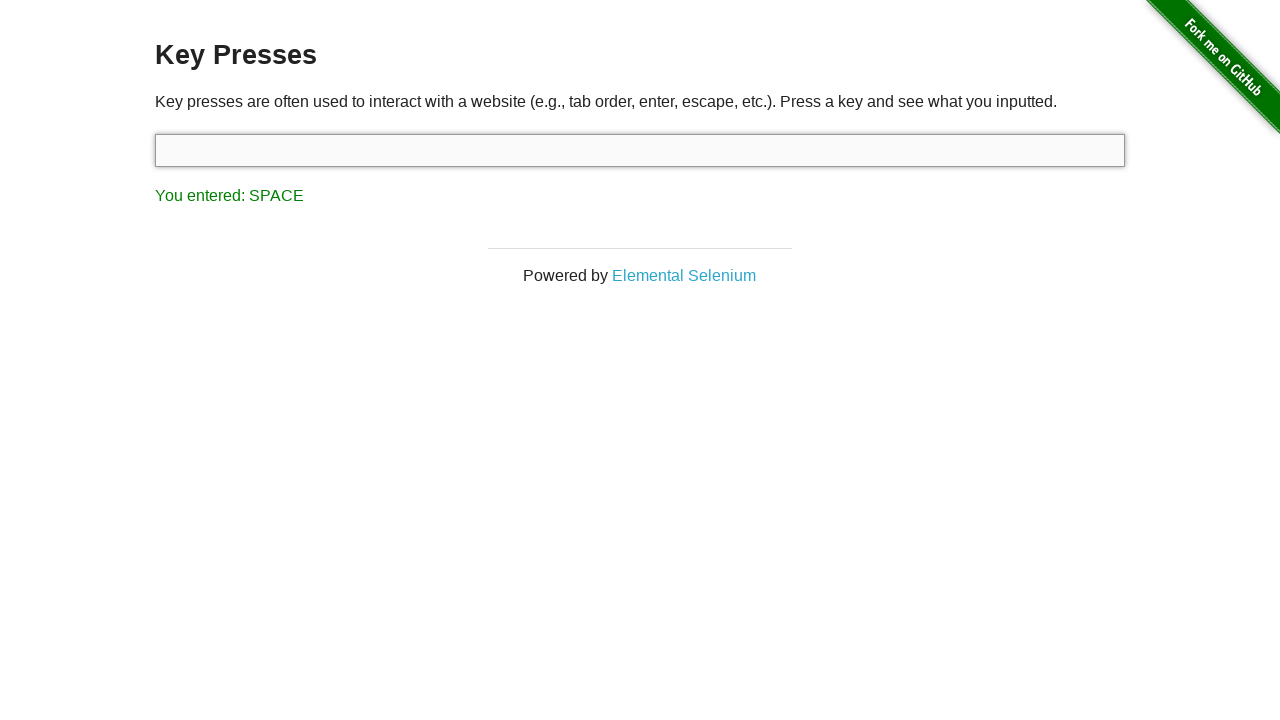

Verified result text is 'You entered: SPACE'
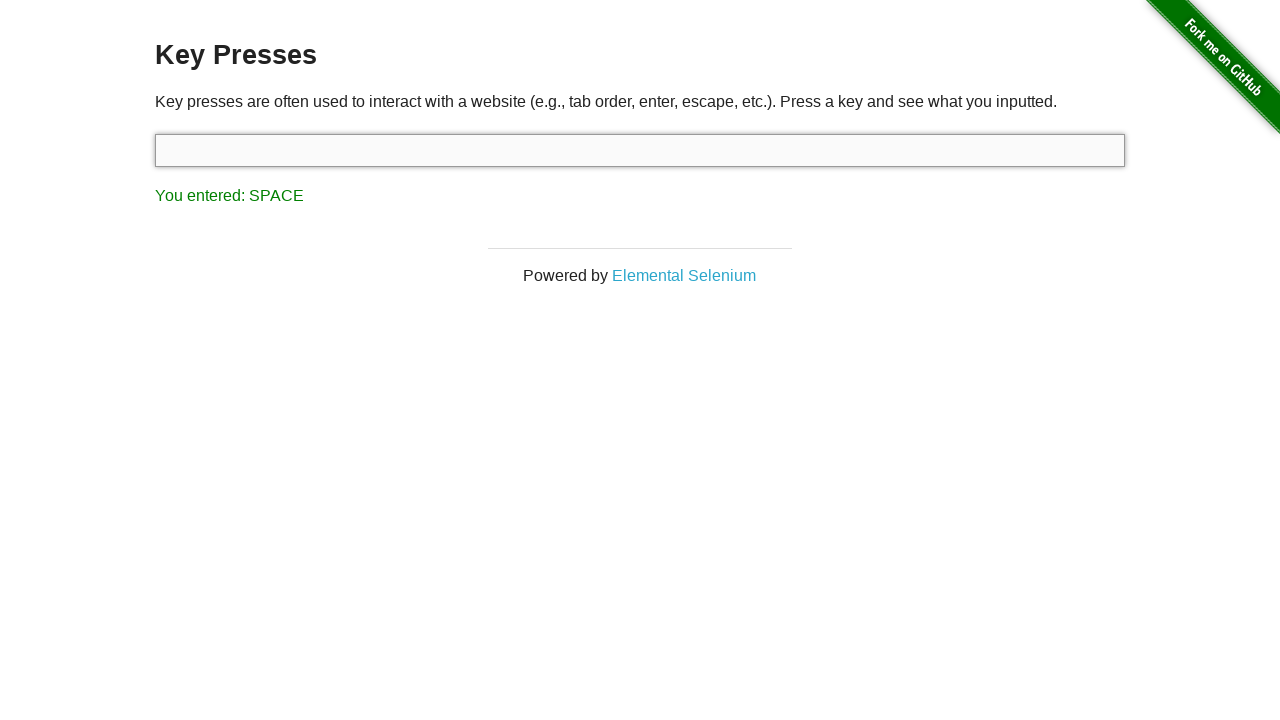

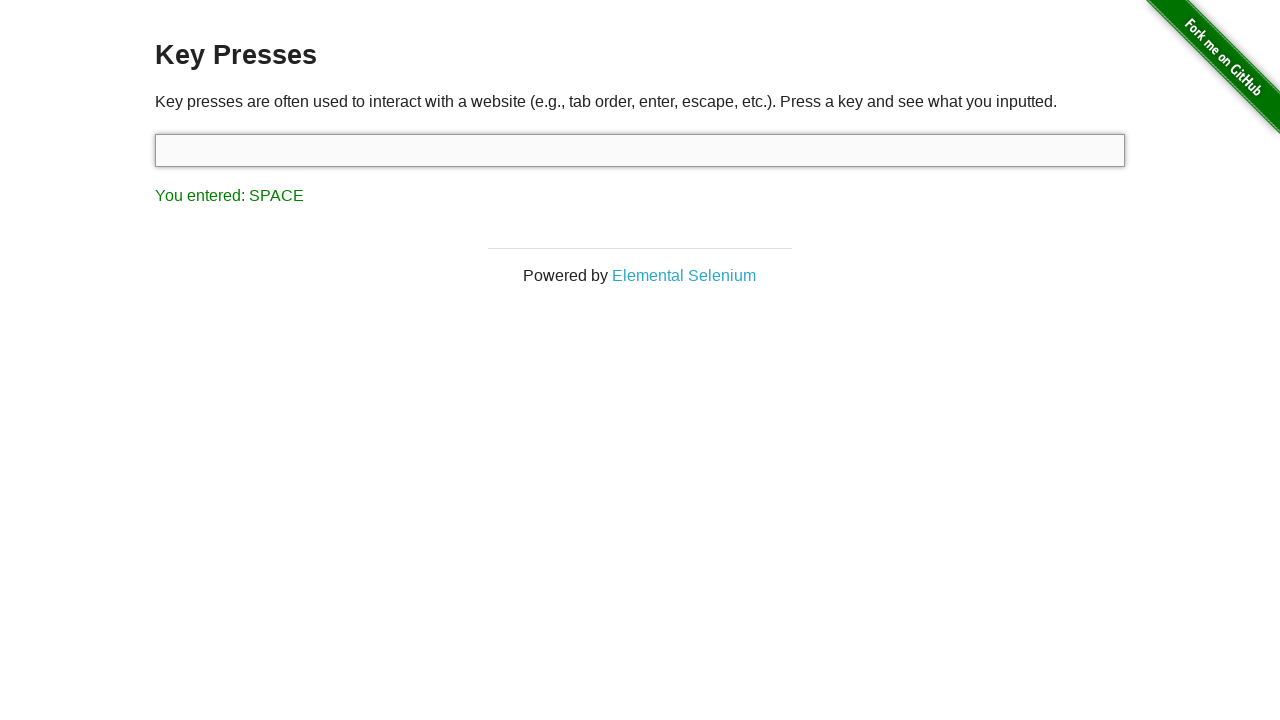